Tests JavaScript scroll functionality by scrolling down to the bottom of the page and then scrolling up by a specific amount

Starting URL: https://selectorshub.com/

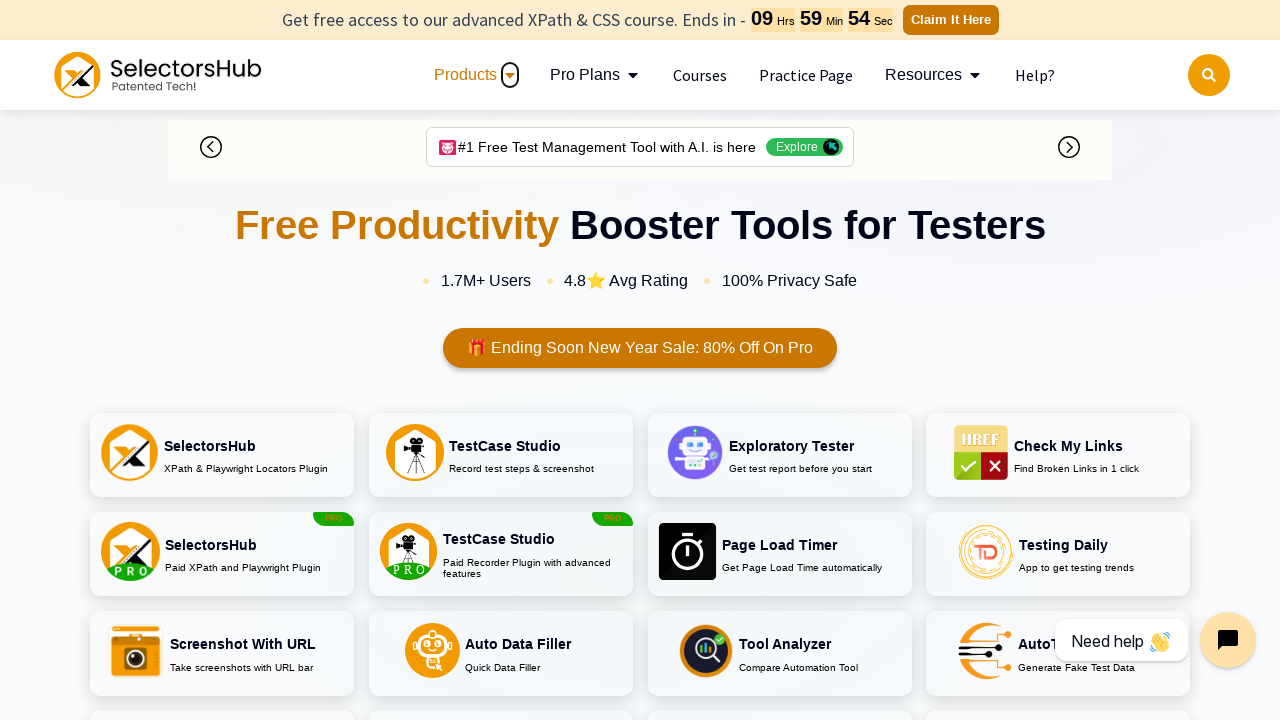

Waited for page to reach domcontentloaded state
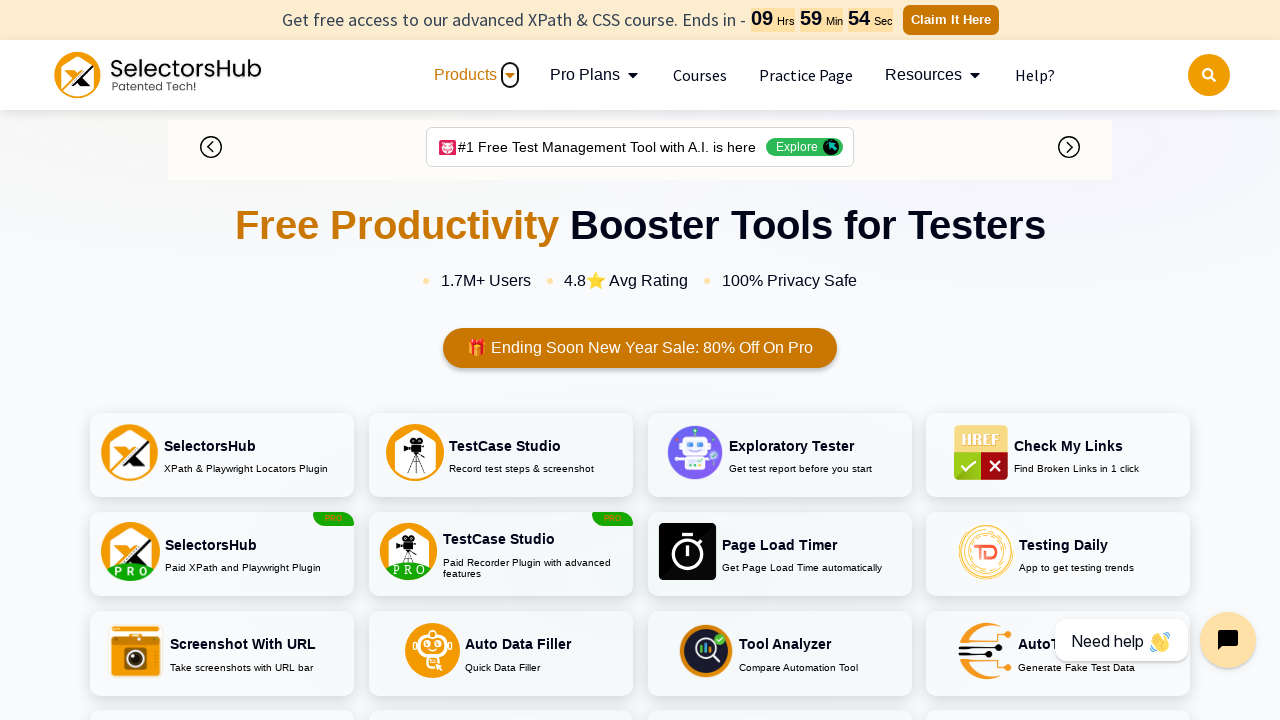

Scrolled down to the bottom of the page
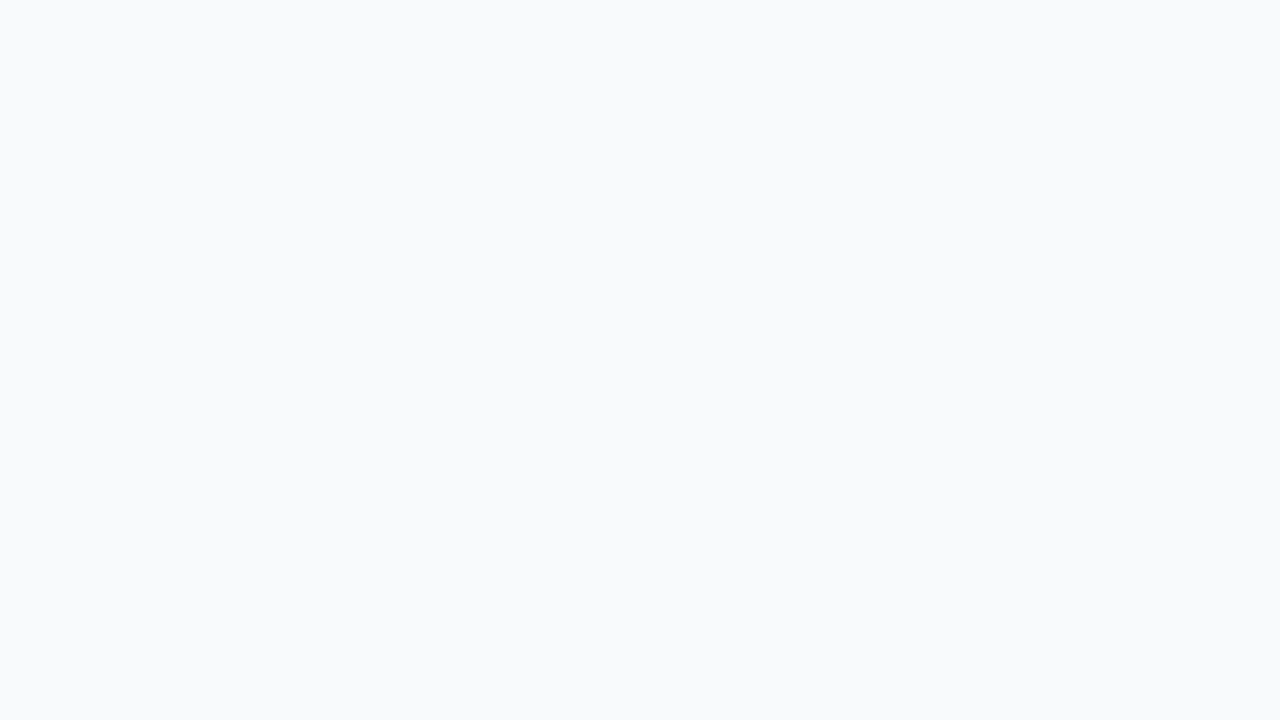

Waited 500ms for scroll animation to complete
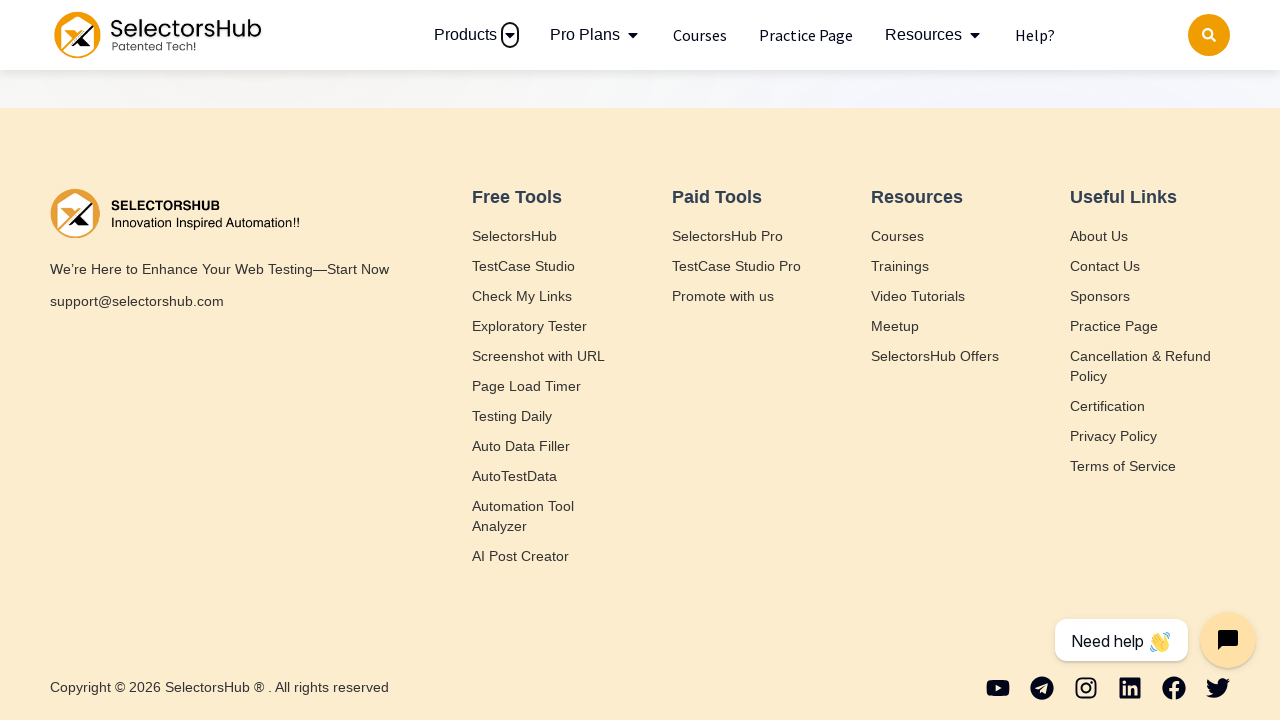

Scrolled up by 350 pixels
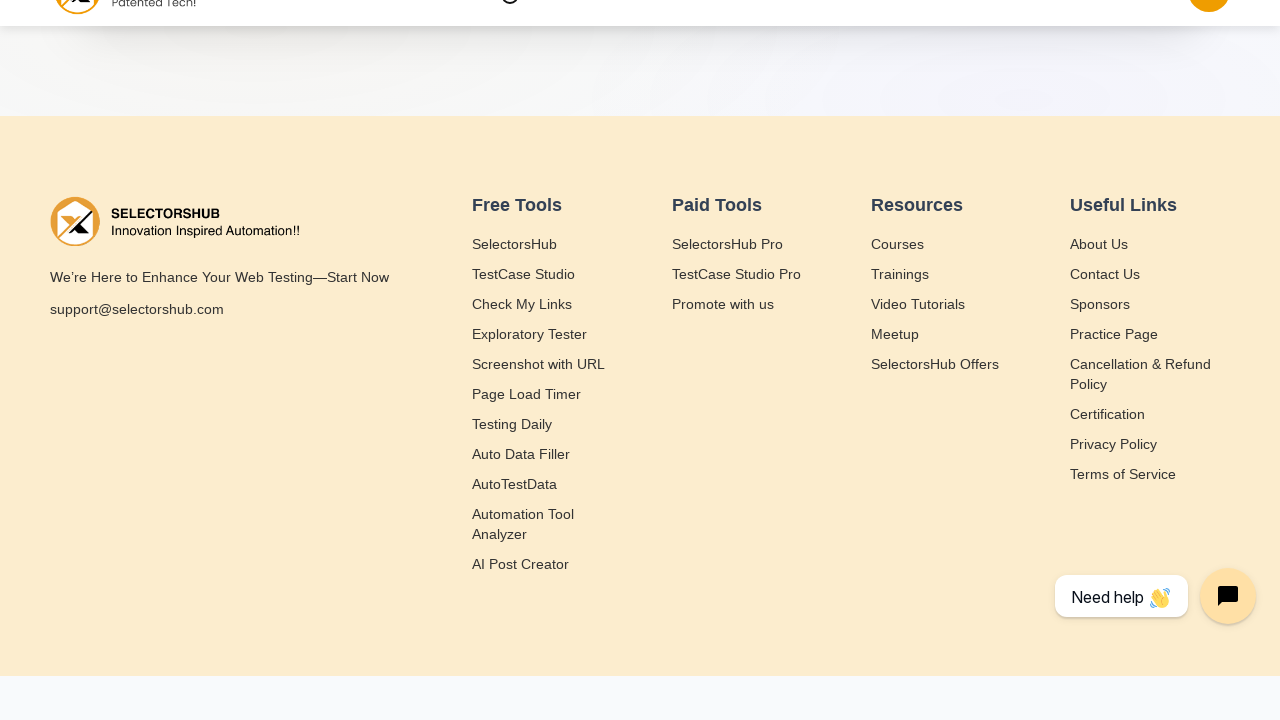

Waited 500ms for scroll animation to complete
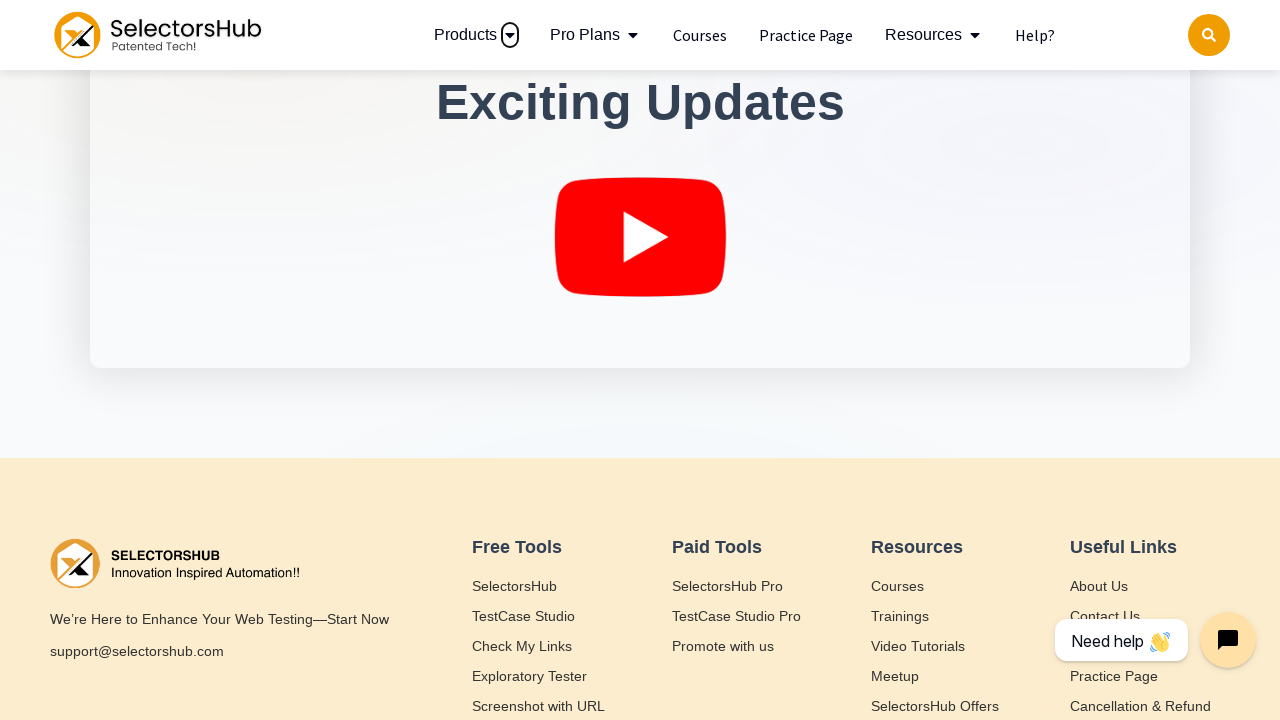

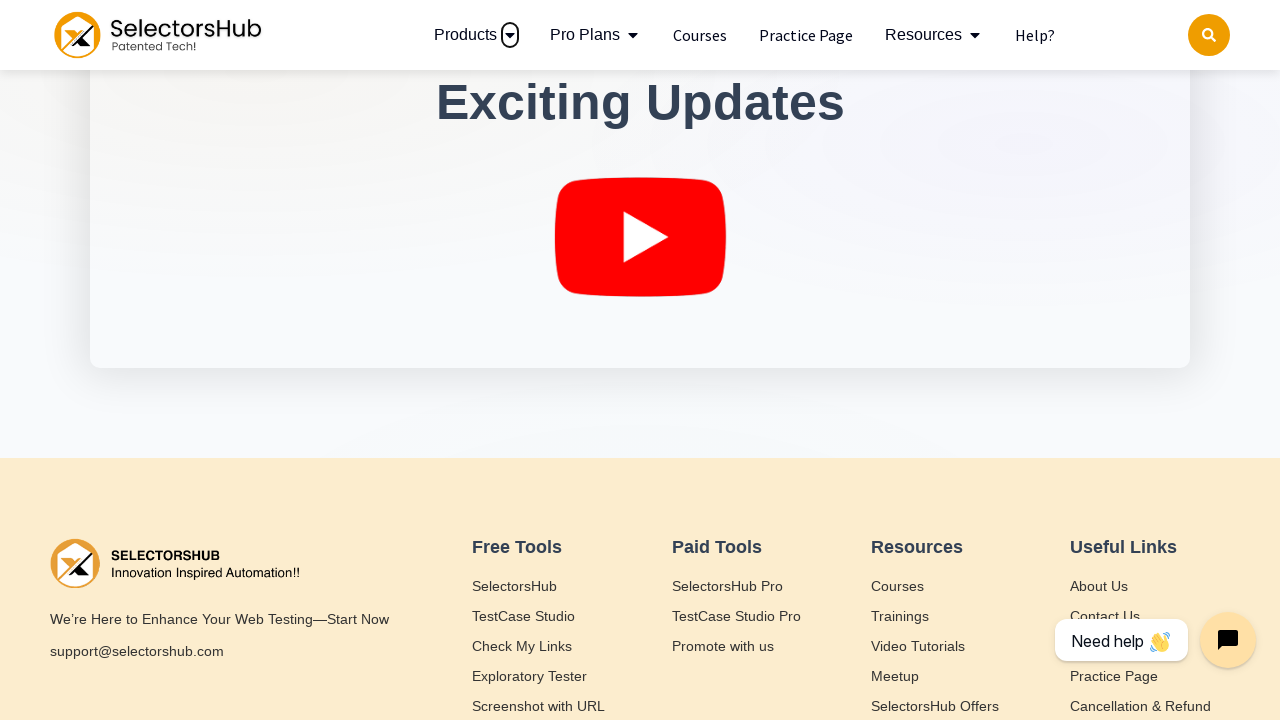